Tests tooltip functionality by hovering over a button and verifying the tooltip text displays correctly

Starting URL: https://demoqa.com/tool-tips

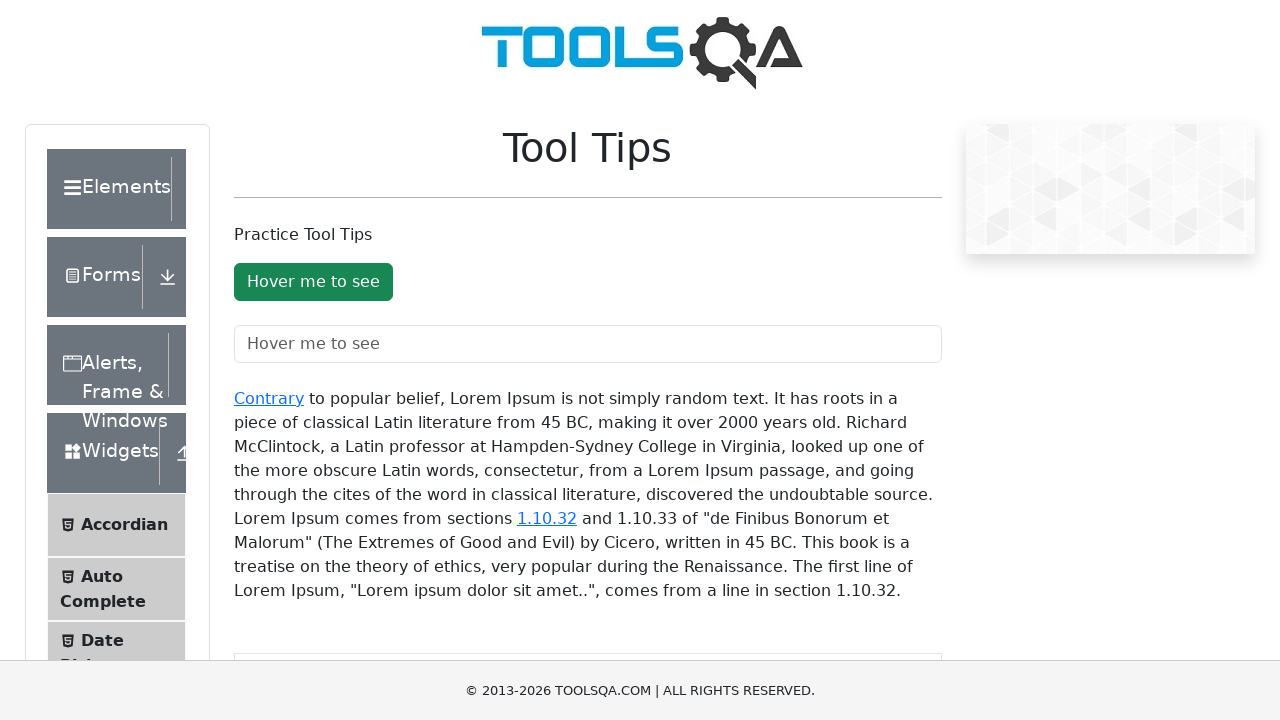

Hovered over the tooltip button to trigger tooltip at (313, 282) on #toolTipButton
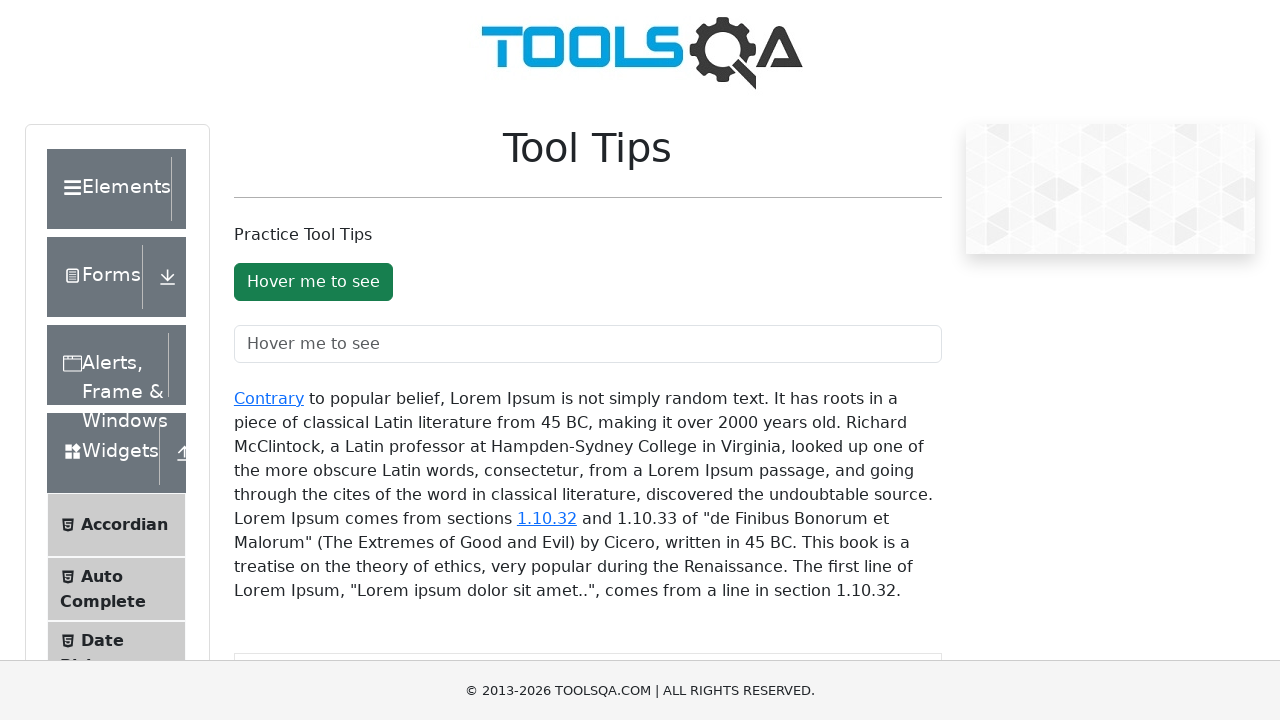

Tooltip appeared on the page
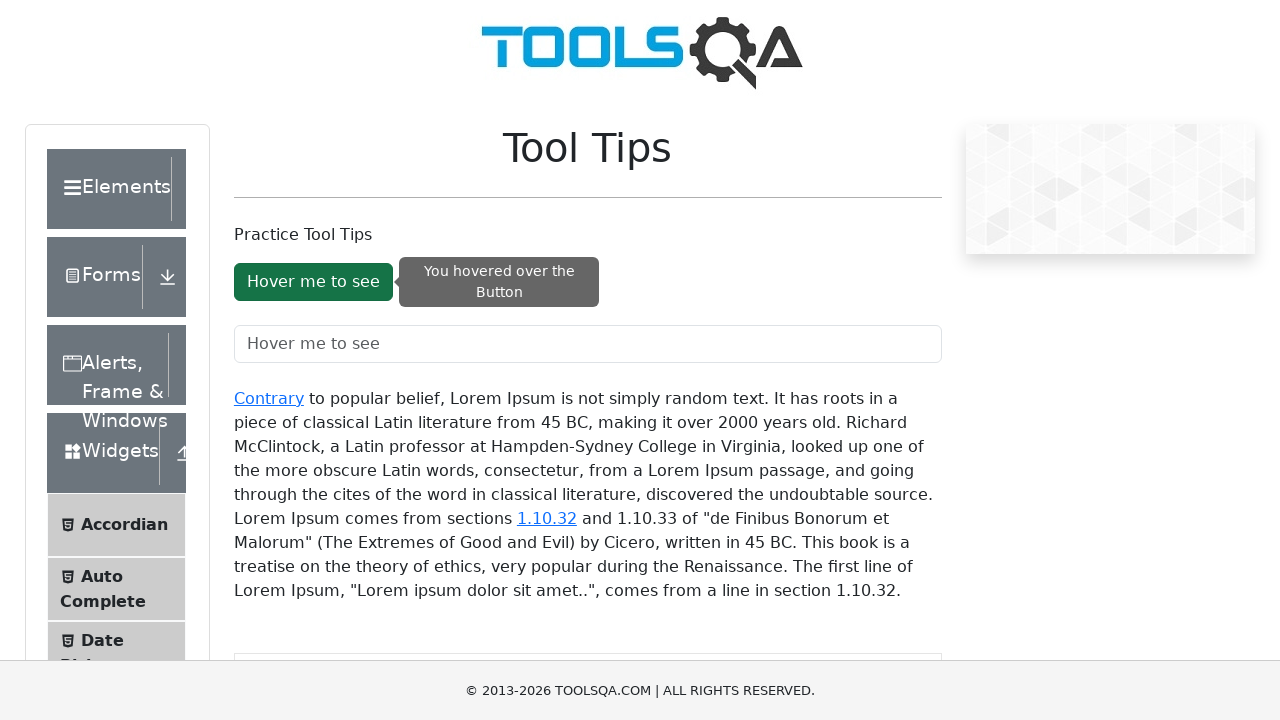

Retrieved tooltip text content
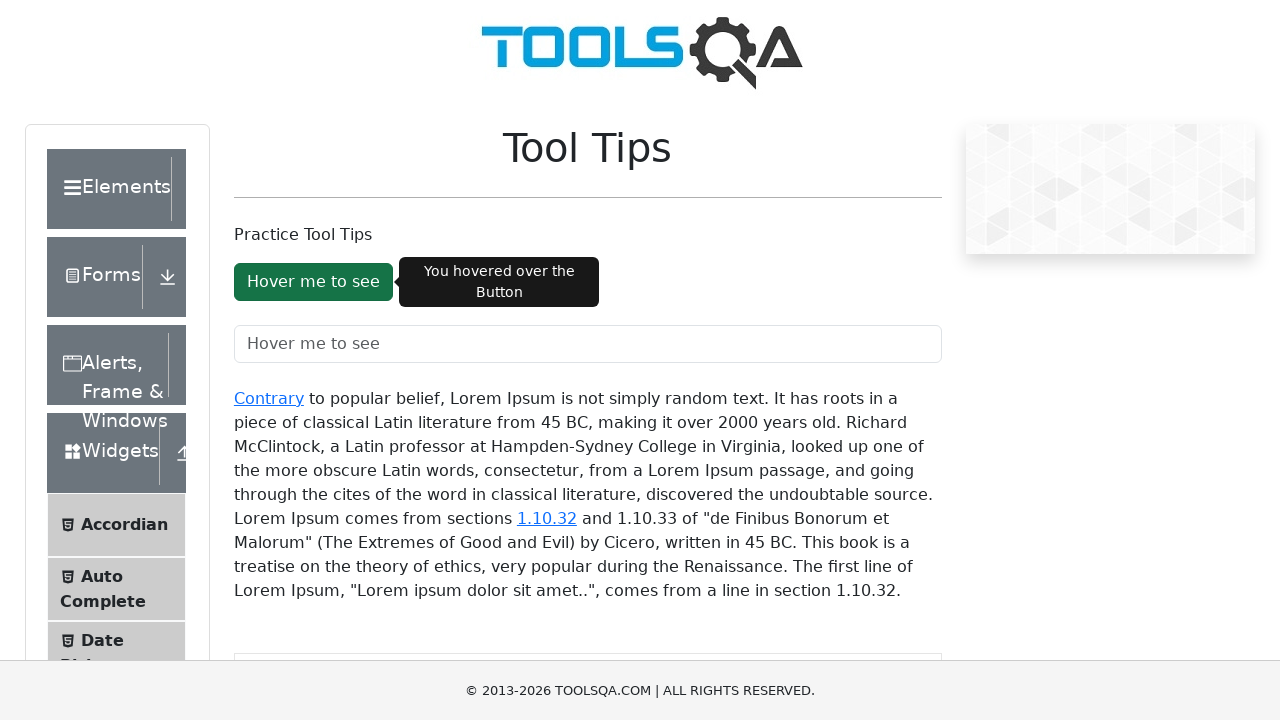

Verified tooltip text matches expected value: 'You hovered over the Button'
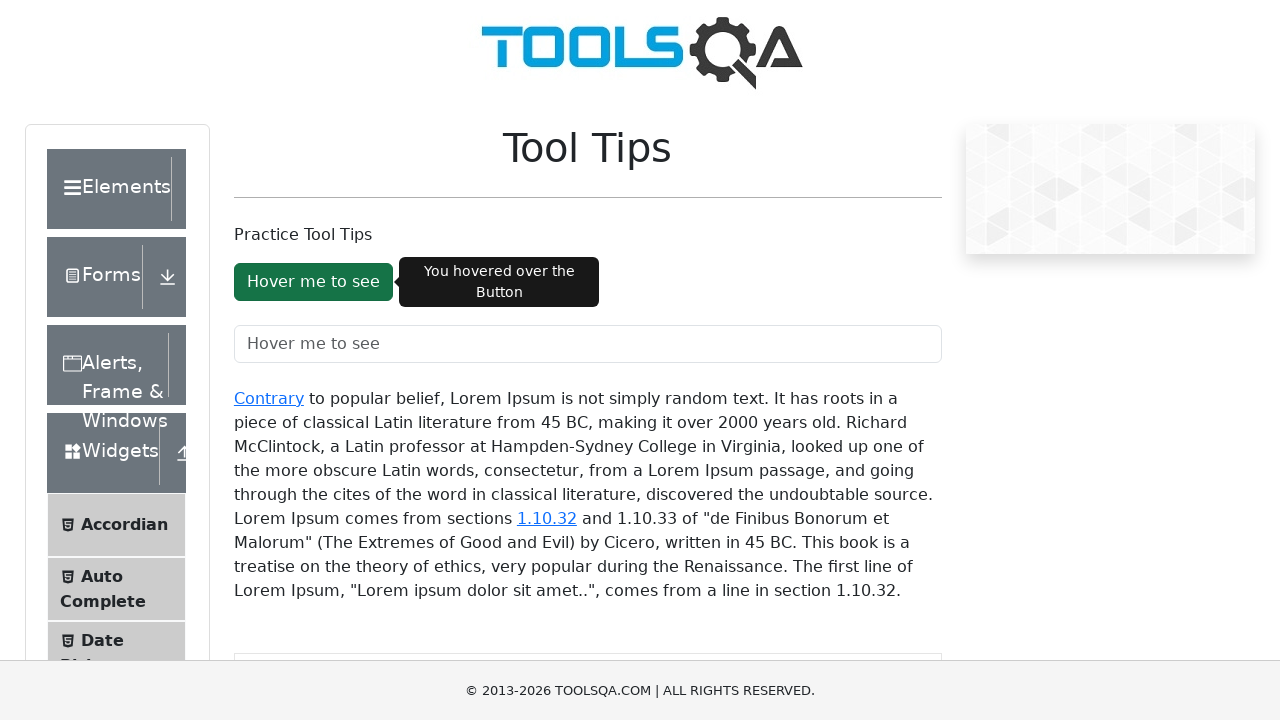

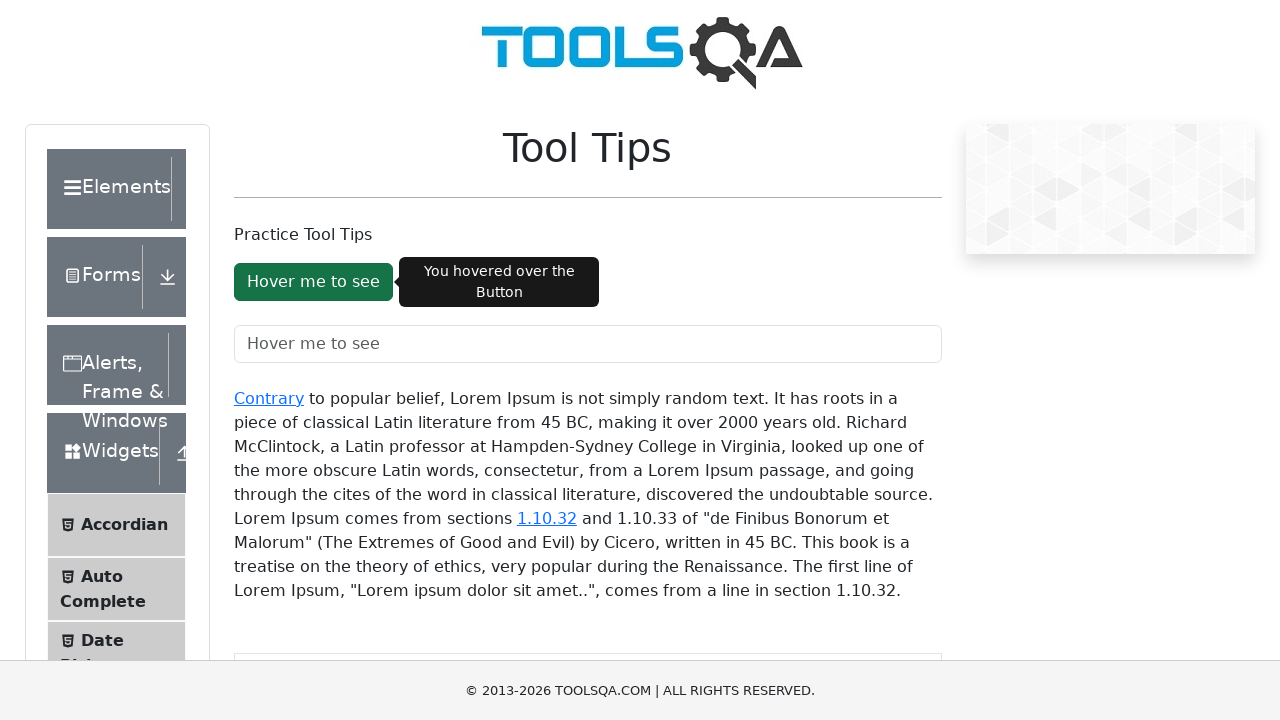